Tests radio button selection on the iView UI component documentation page

Starting URL: https://www.iviewui.com/view-ui-plus/component/form/radio

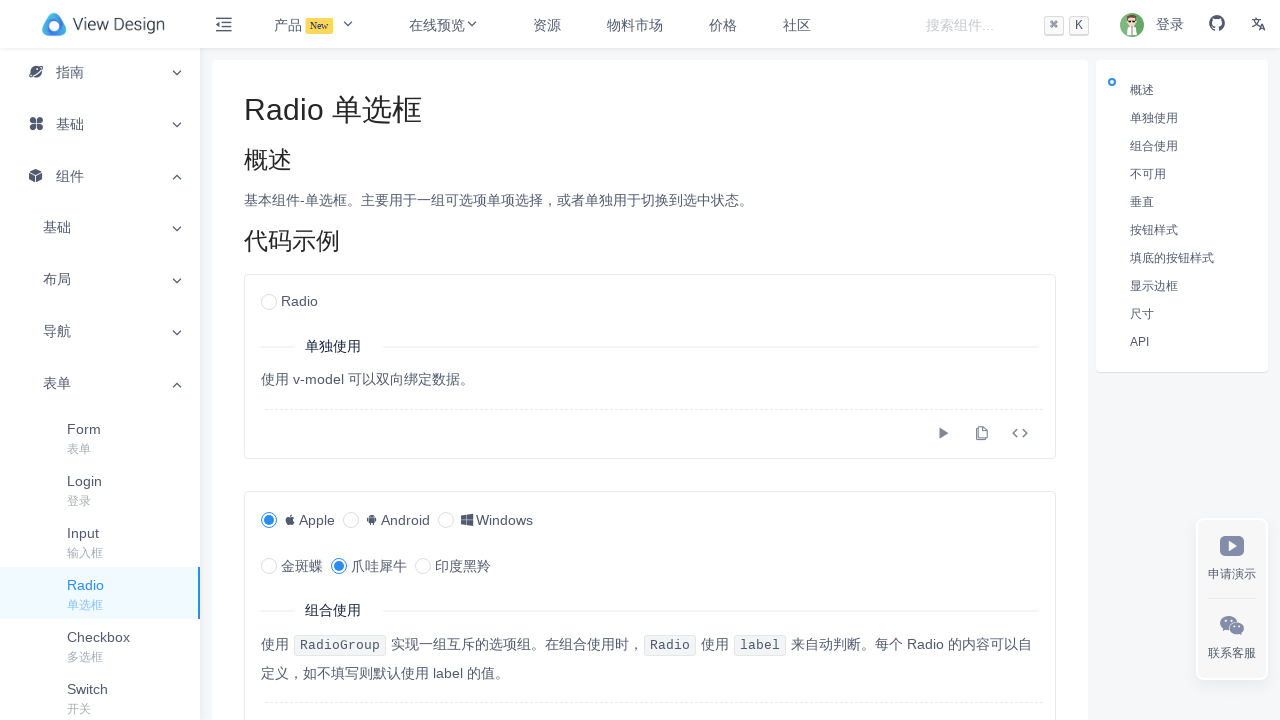

Clicked on the Android radio button option at (351, 521) on xpath=//span[text() = "Android"]/preceding-sibling::span/input
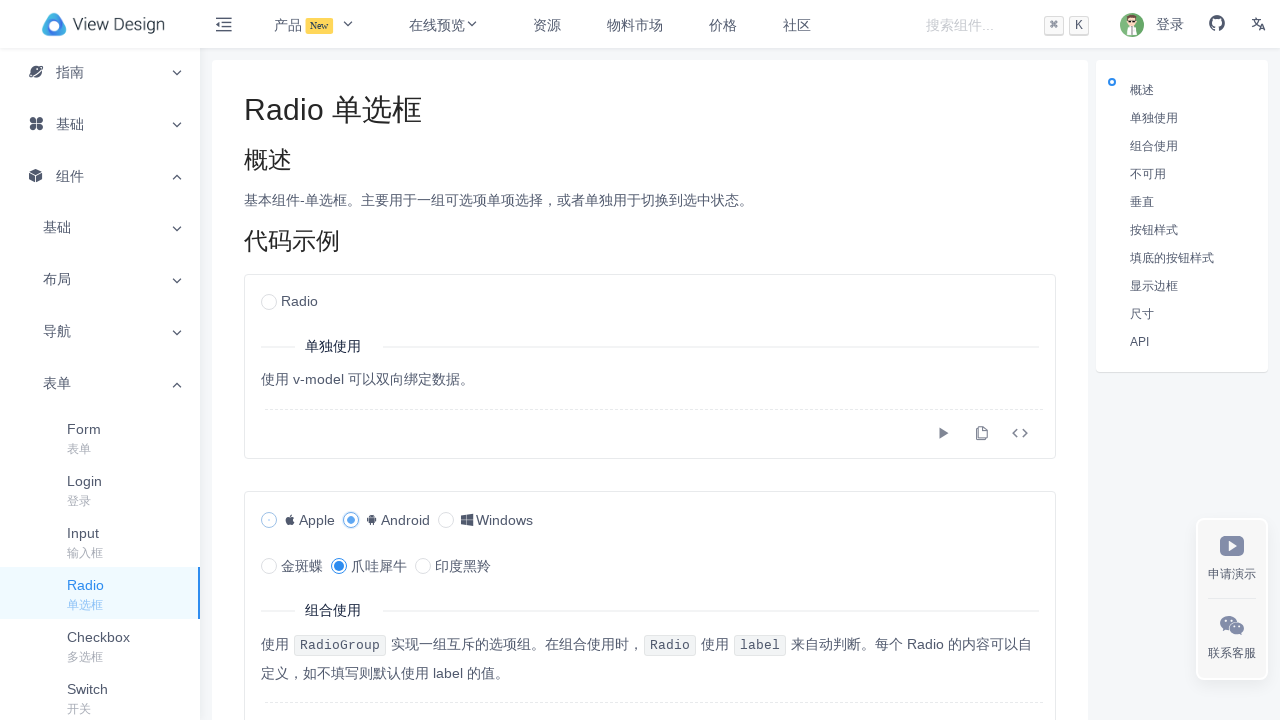

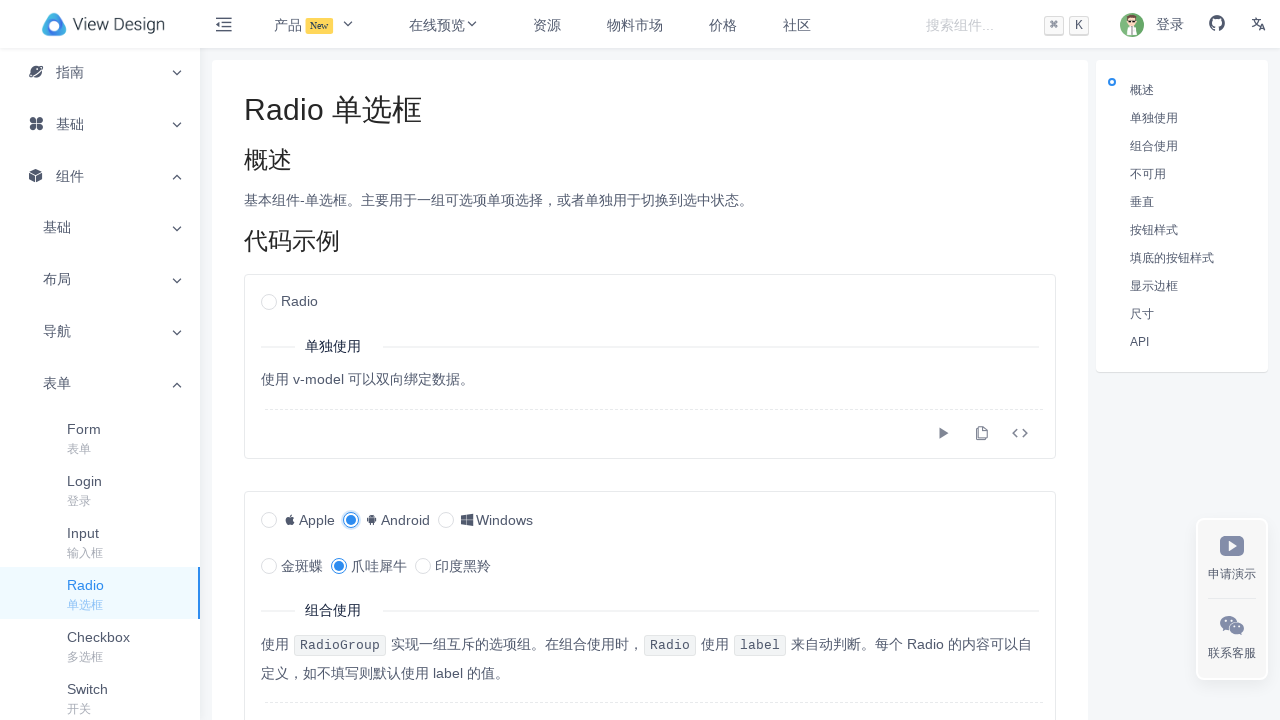